Tests iframe handling by switching to a single iframe to fill a text field, then navigating to nested iframes and filling another text field within the inner iframe

Starting URL: https://demo.automationtesting.in/Frames.html

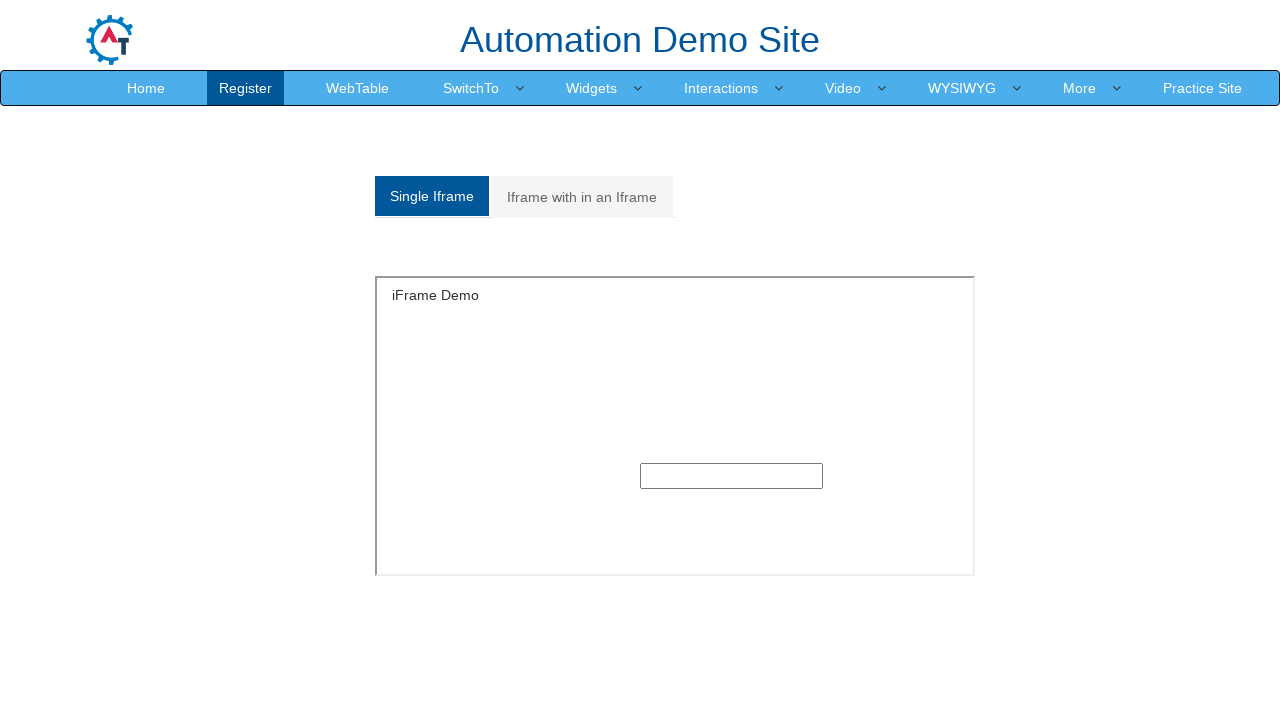

Located single iframe with id 'singleframe'
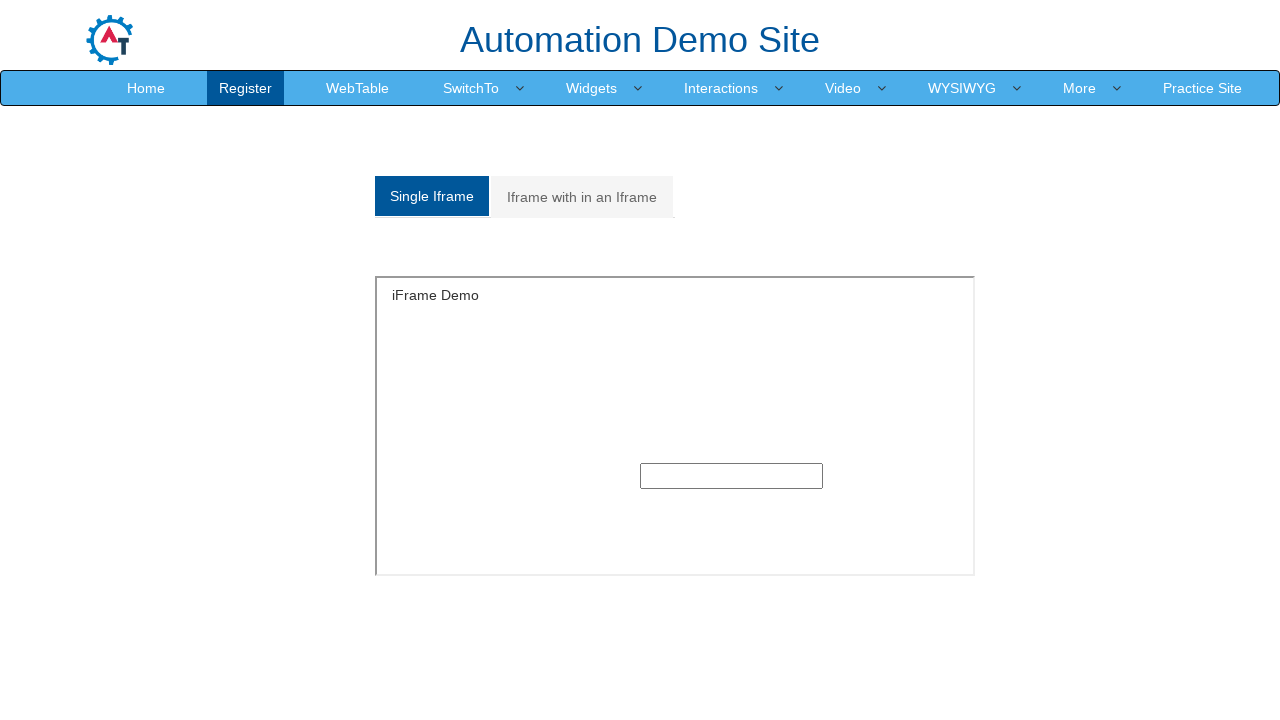

Filled text field in single iframe with 'Kripa' on iframe#singleframe >> internal:control=enter-frame >> input[type='text'] >> nth=
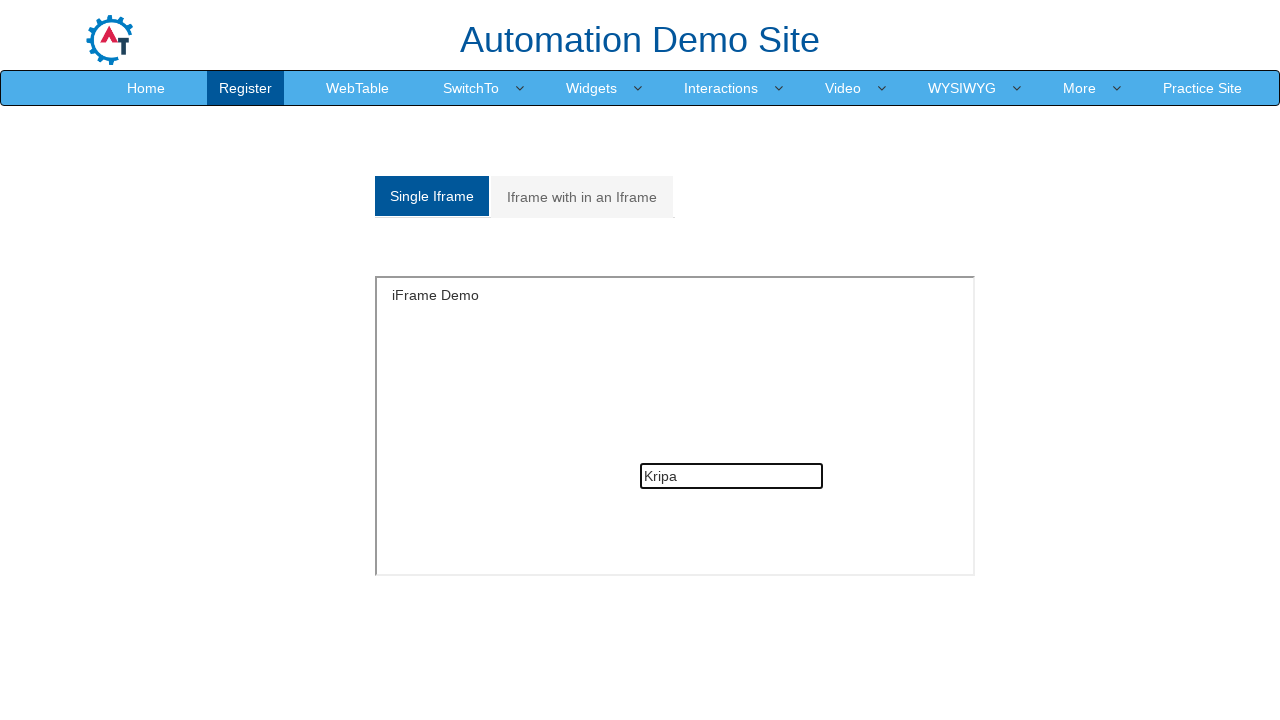

Clicked 'Iframe with in an Iframe' link to navigate to nested iframe section at (582, 197) on text=Iframe with in an Iframe
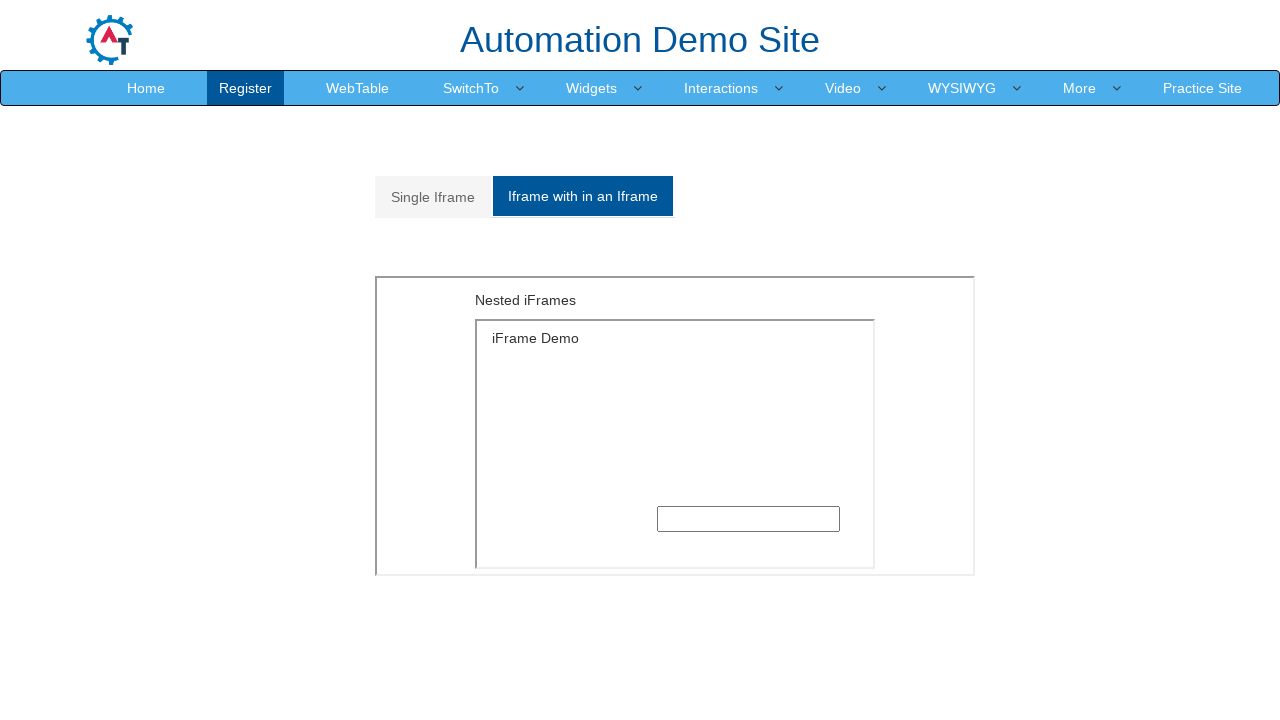

Waited for nested iframe with src 'MultipleFrames.html' to load
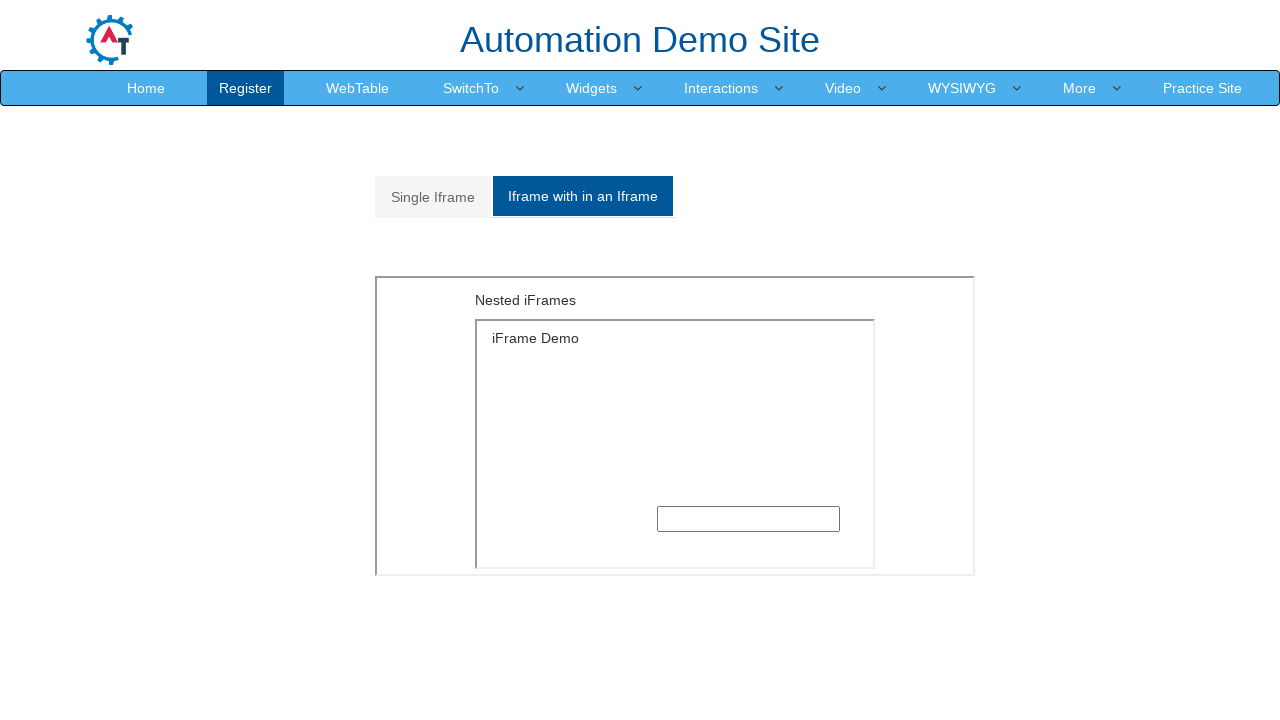

Located outer iframe containing nested iframes
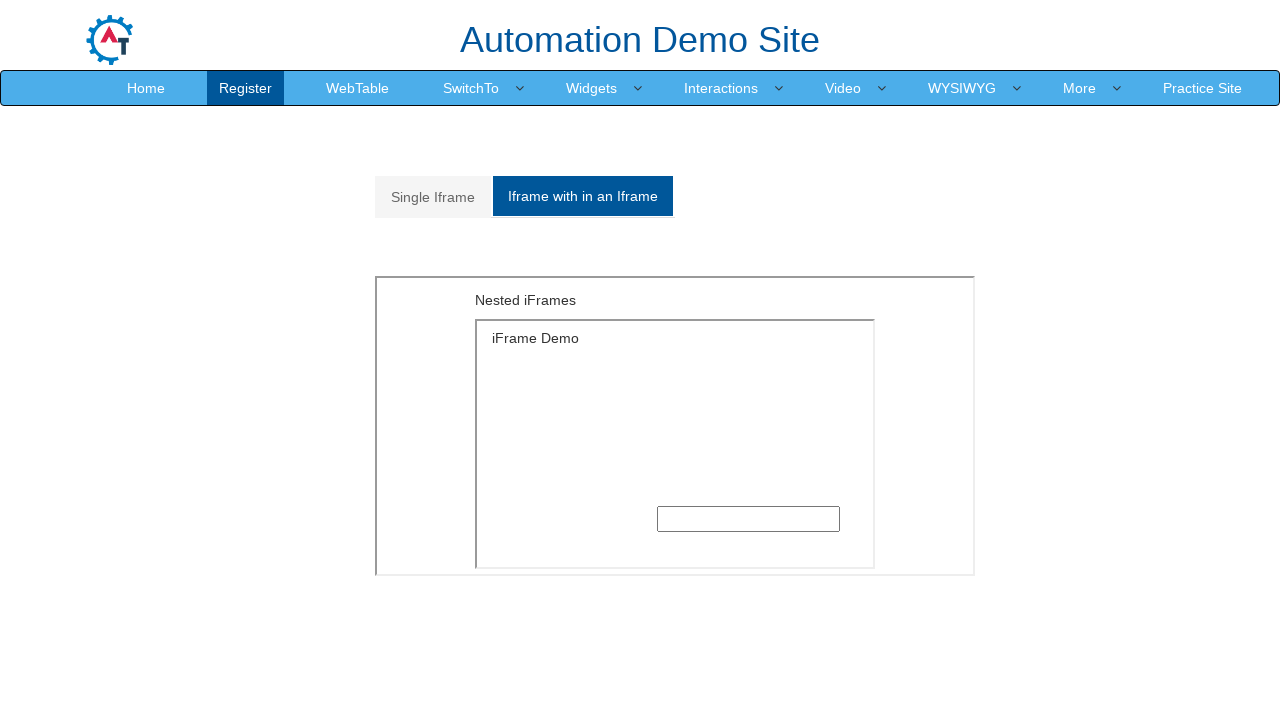

Located inner iframe within the outer iframe
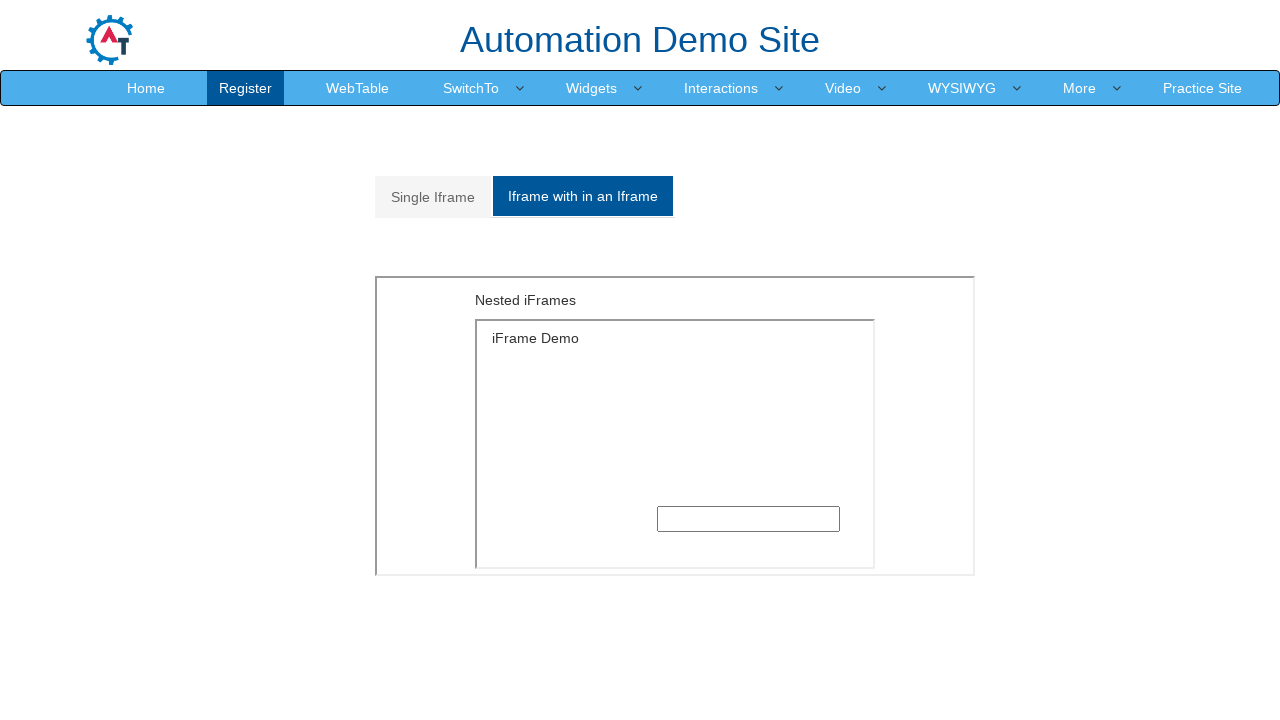

Filled text field in nested iframe with 'Nested Frame' on iframe[src='MultipleFrames.html'] >> internal:control=enter-frame >> iframe[src=
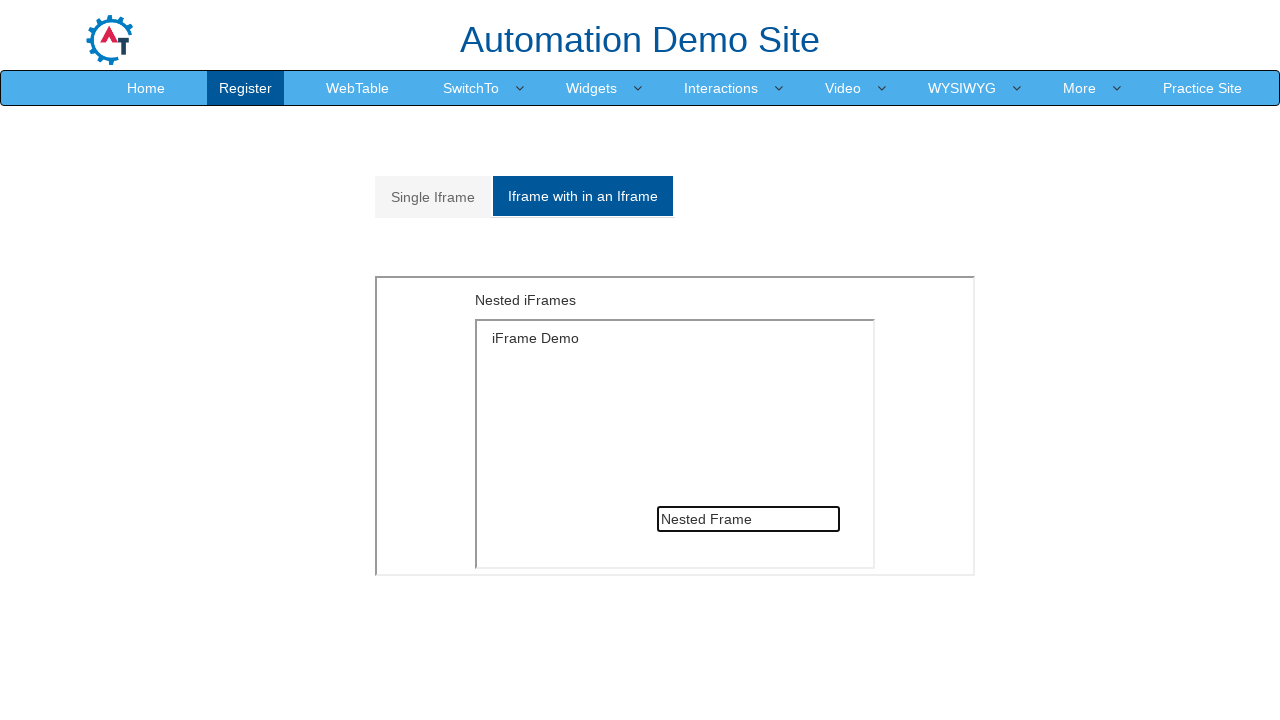

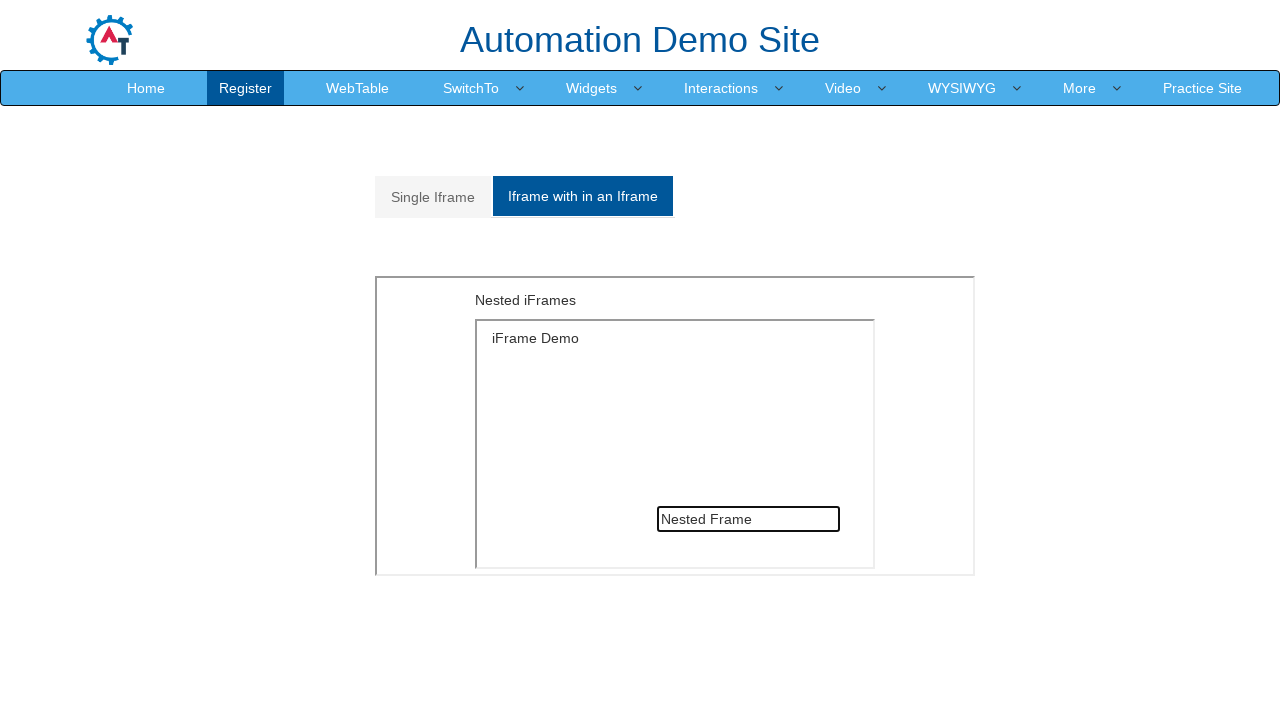